Tests various input field operations including sending text, appending text with keyboard keys, clearing text, getting attribute values, and checking if elements are enabled/disabled on a practice website.

Starting URL: https://letcode.in/edit

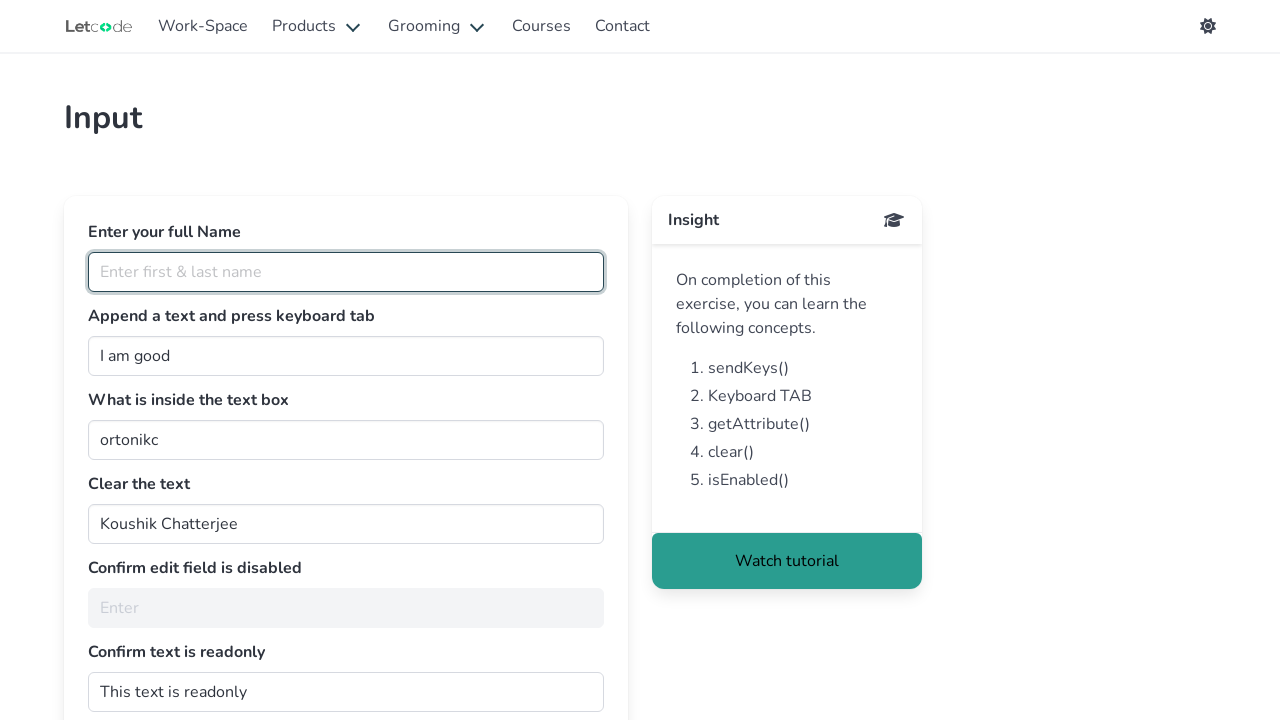

Filled full name field with 'Subhashini C' on #fullName
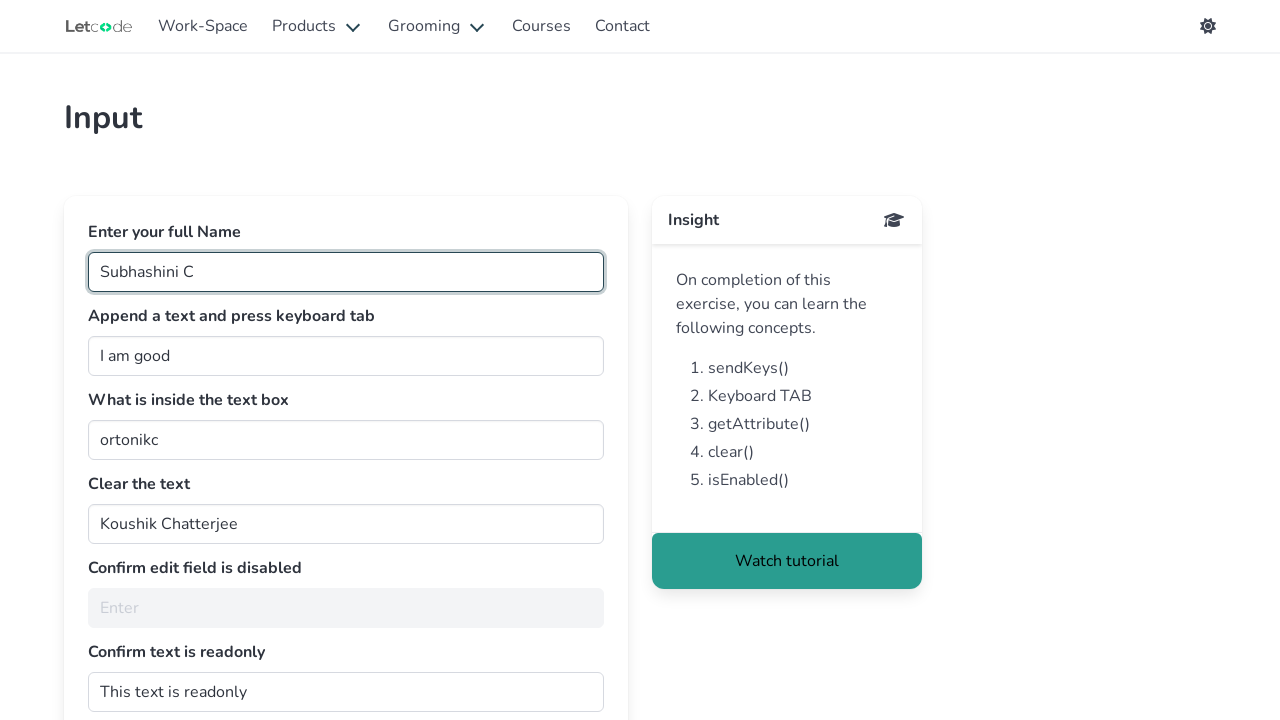

Appended ' and kind' to join input field on input.input#join
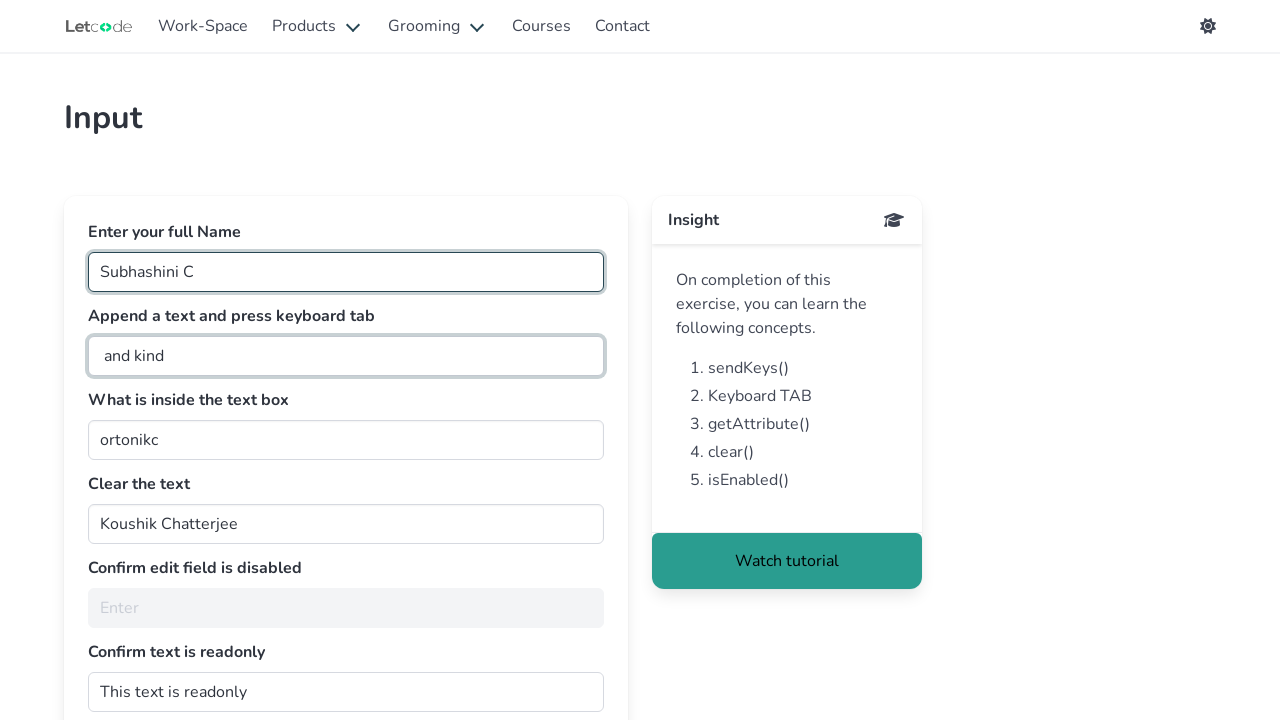

Pressed Tab key in join field on input.input#join
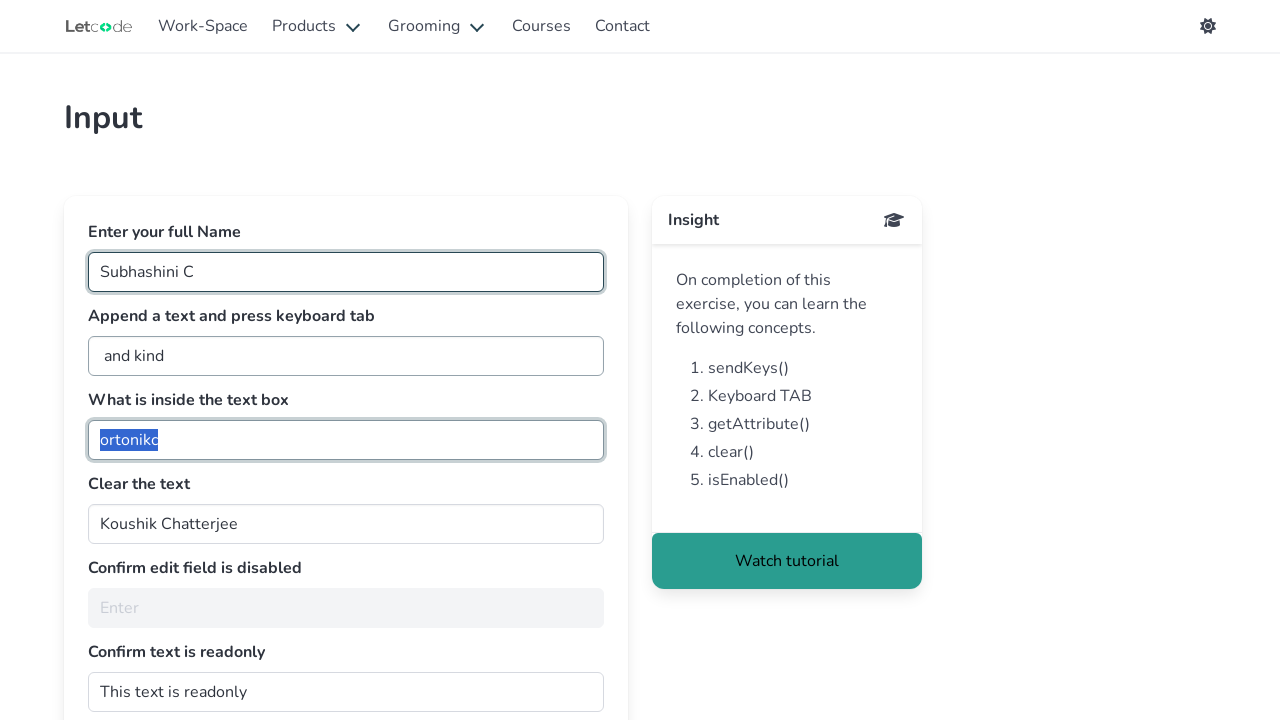

Cleared text from clearMe input box on #clearMe
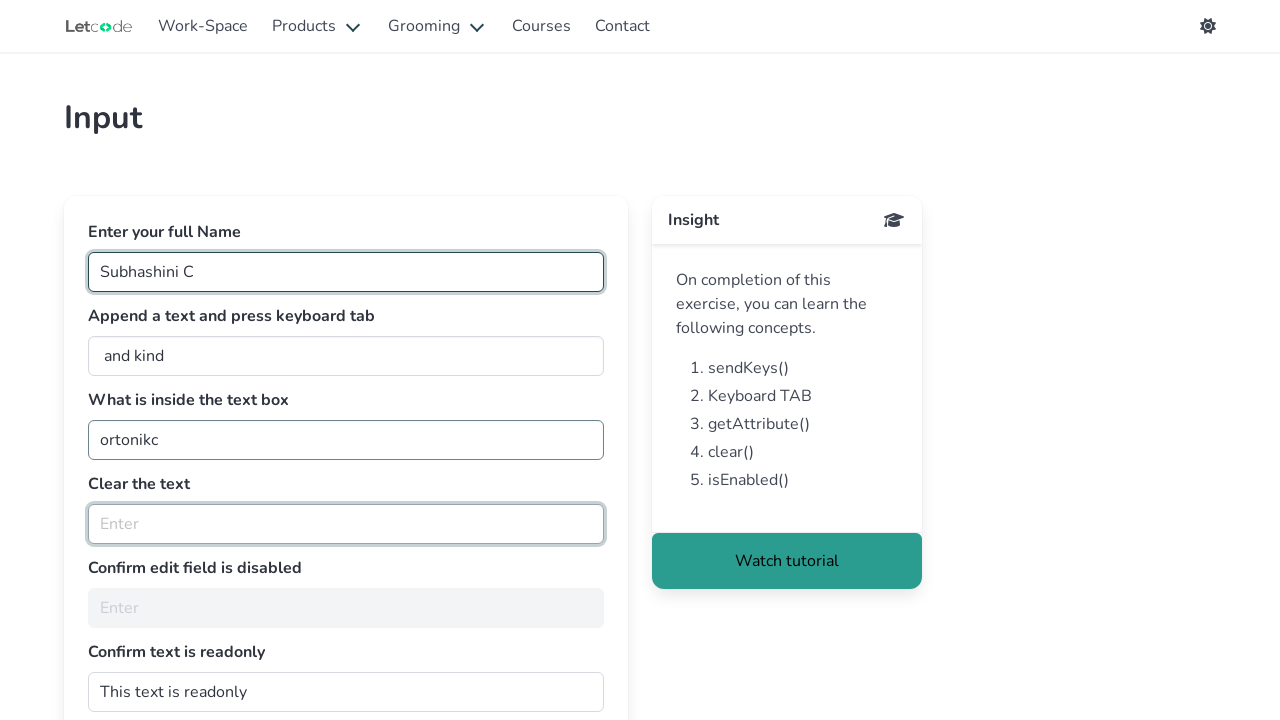

Retrieved text from getMe field: 'ortonikc'
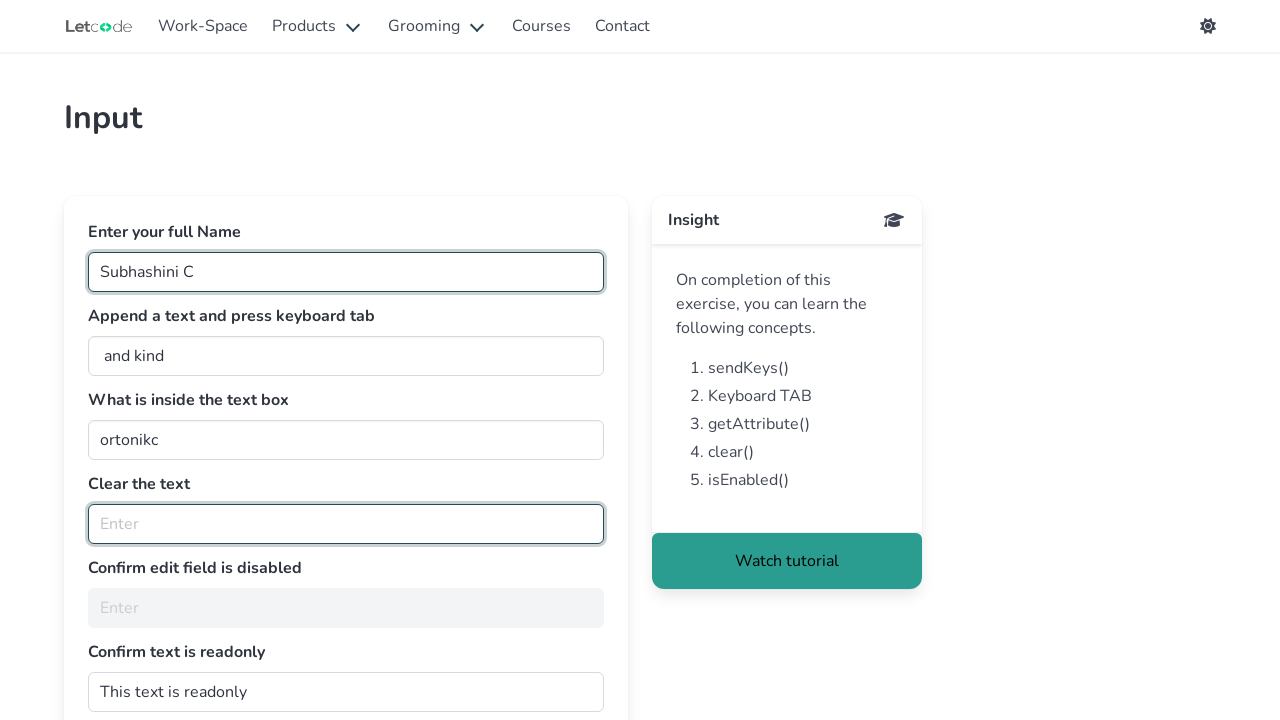

Checked if noEdit field is enabled: False
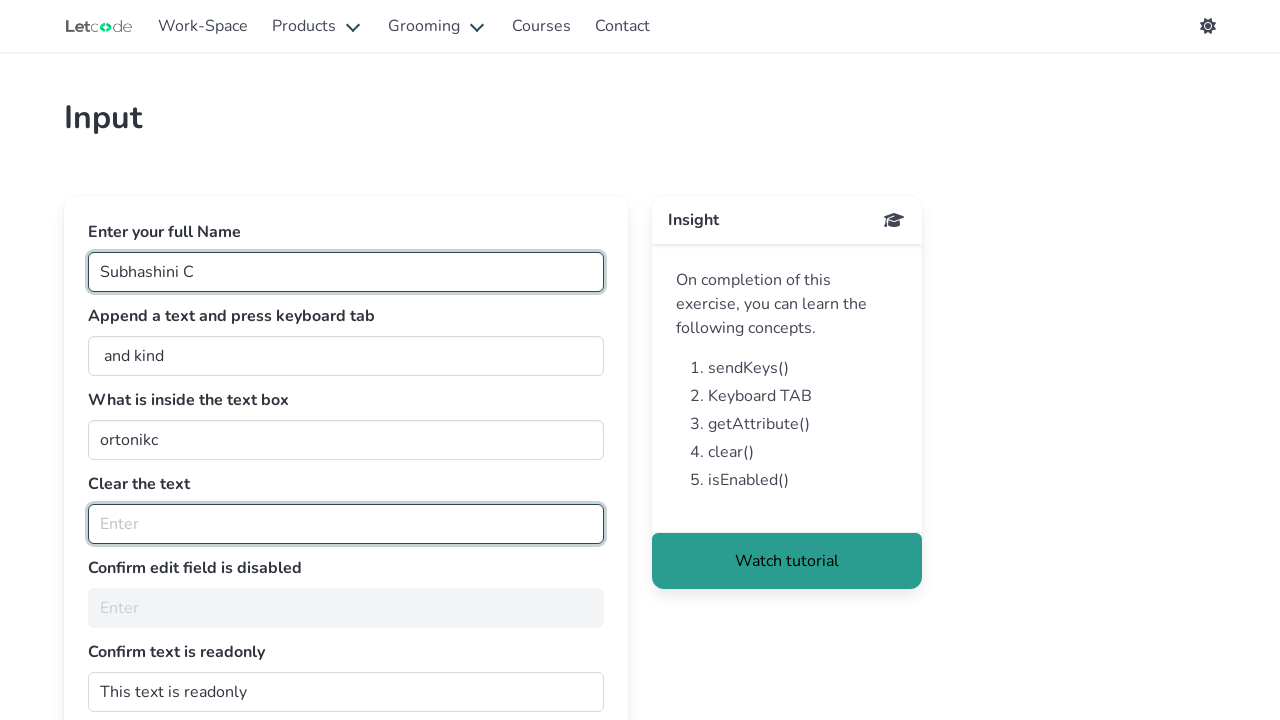

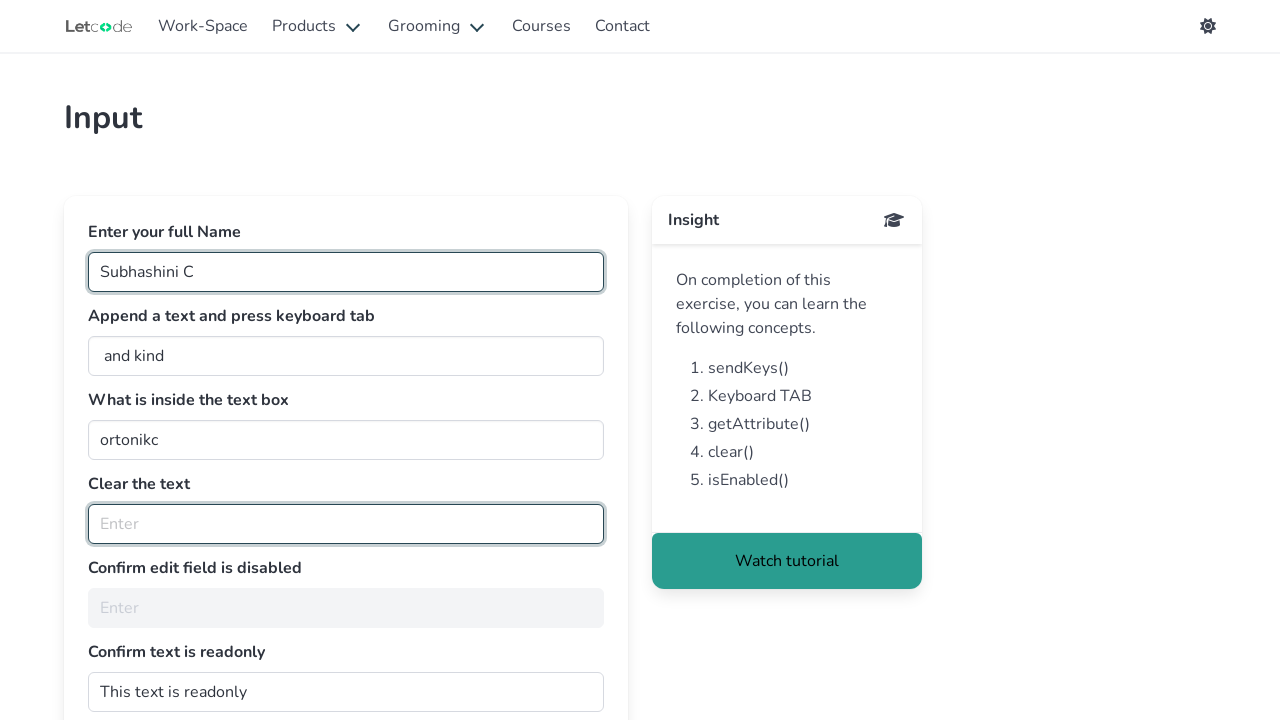